Tests checkbox functionality on an automation practice page by clicking three different checkboxes

Starting URL: https://rahulshettyacademy.com/AutomationPractice/

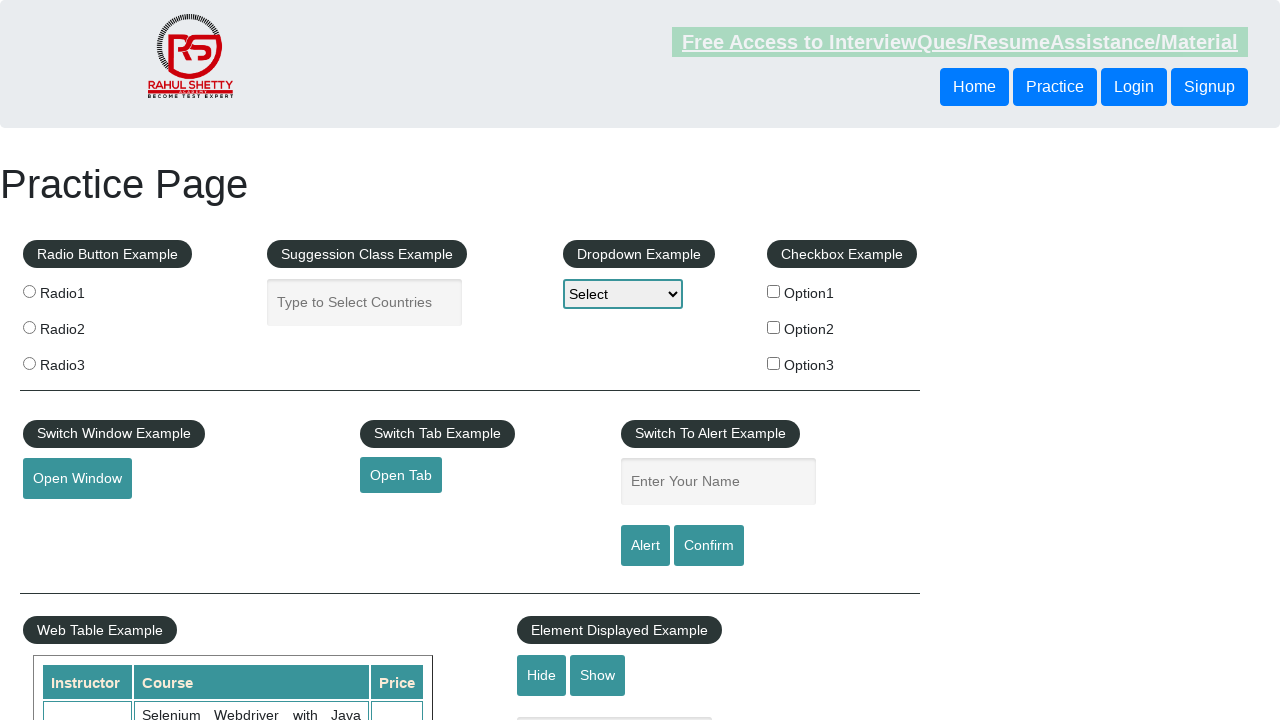

Navigated to automation practice page
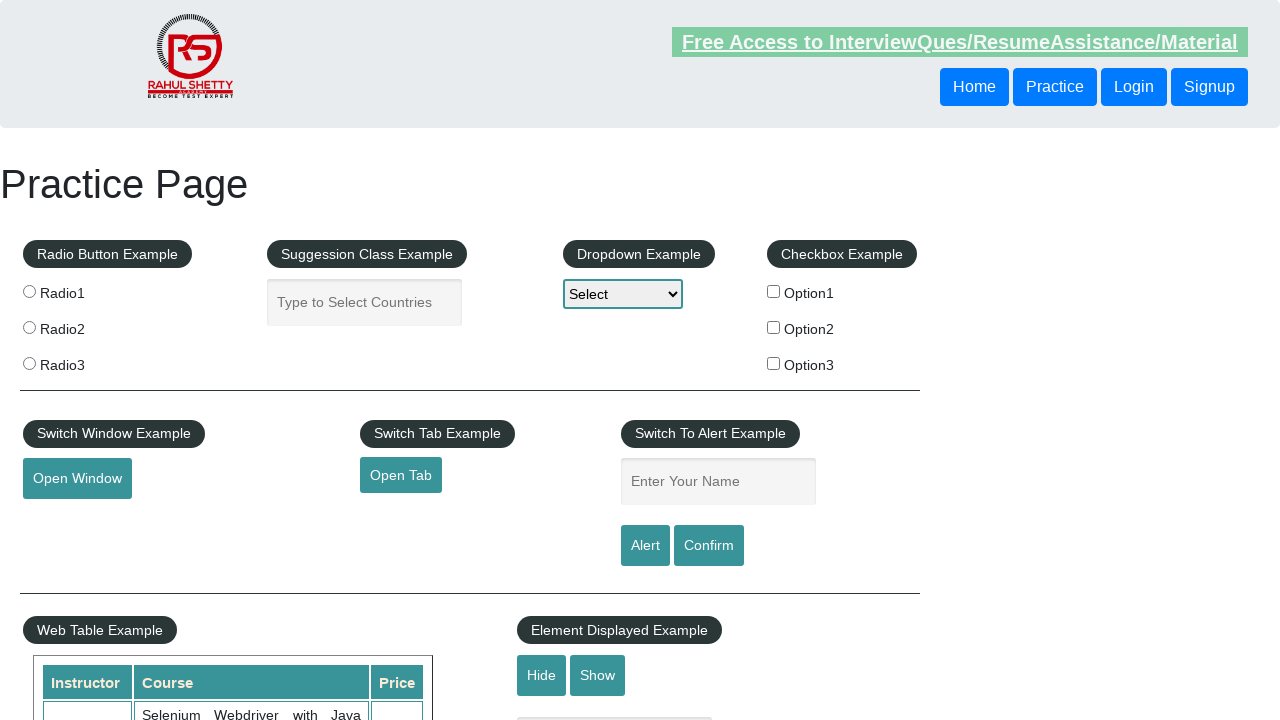

Clicked first checkbox (checkBoxOption1) at (774, 291) on #checkBoxOption1
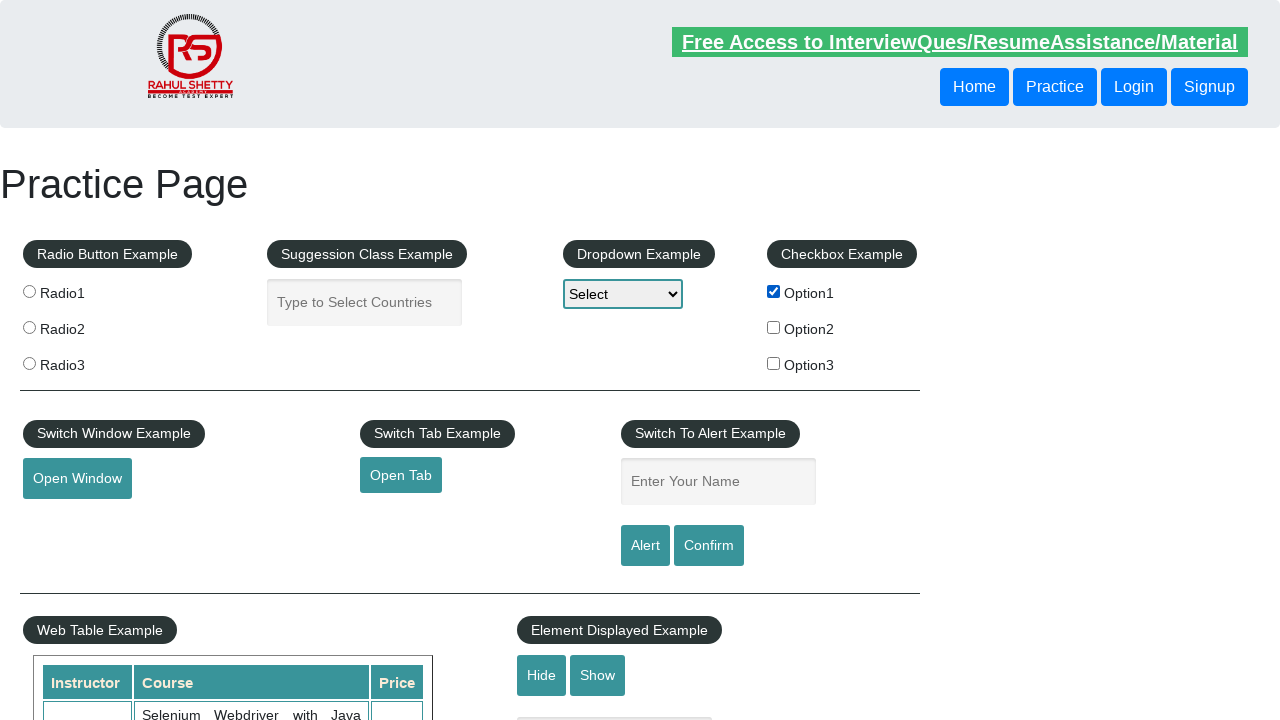

Clicked third checkbox (checkBoxOption3) at (774, 363) on #checkBoxOption3
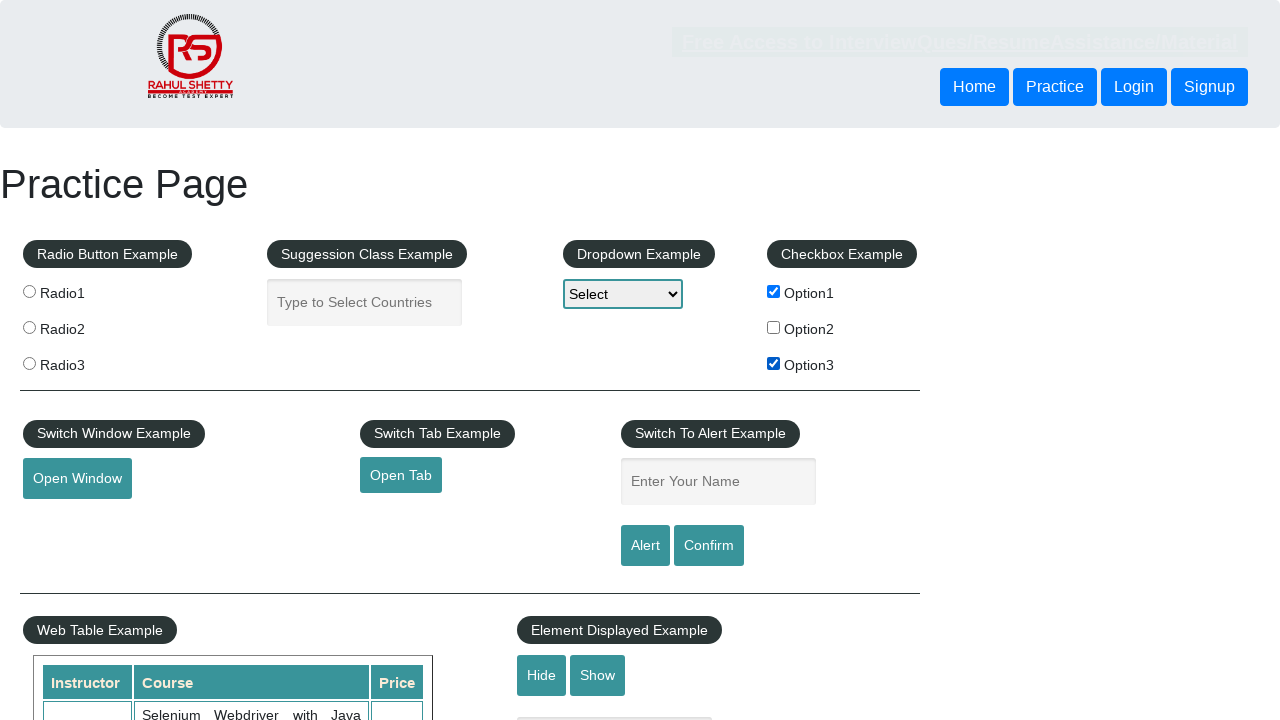

Clicked second checkbox (checkBoxOption2) at (774, 327) on #checkBoxOption2
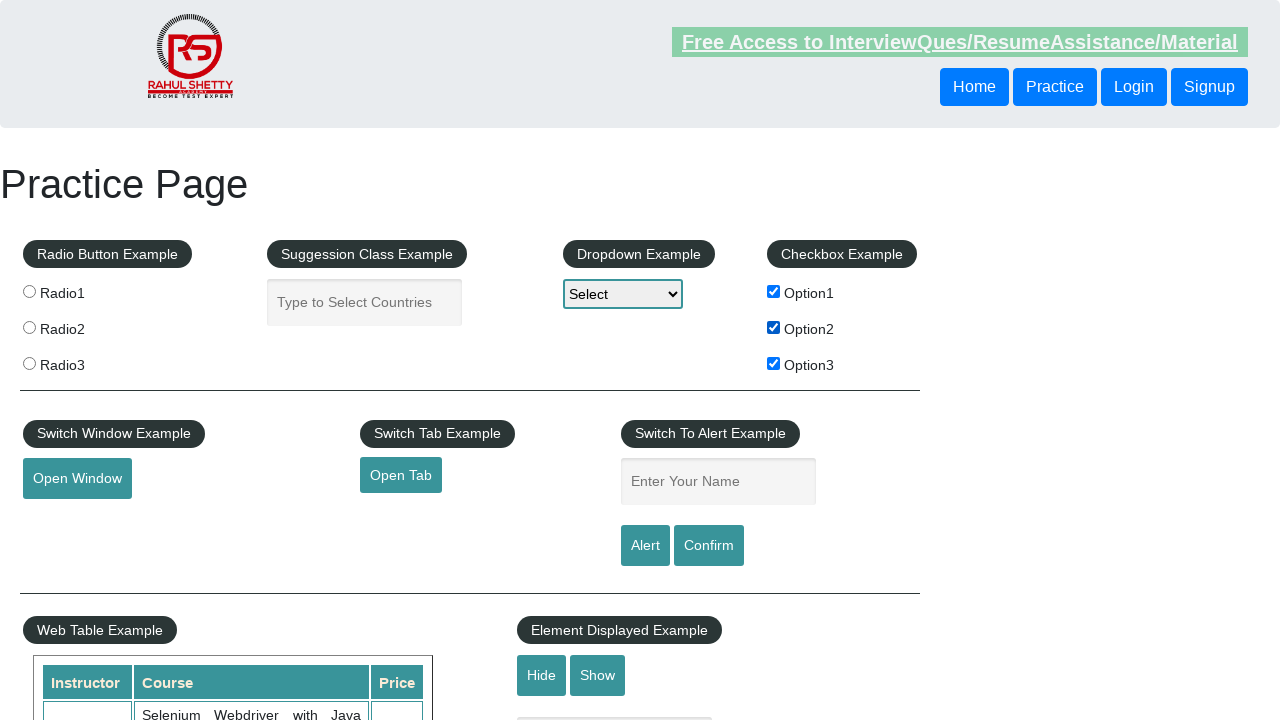

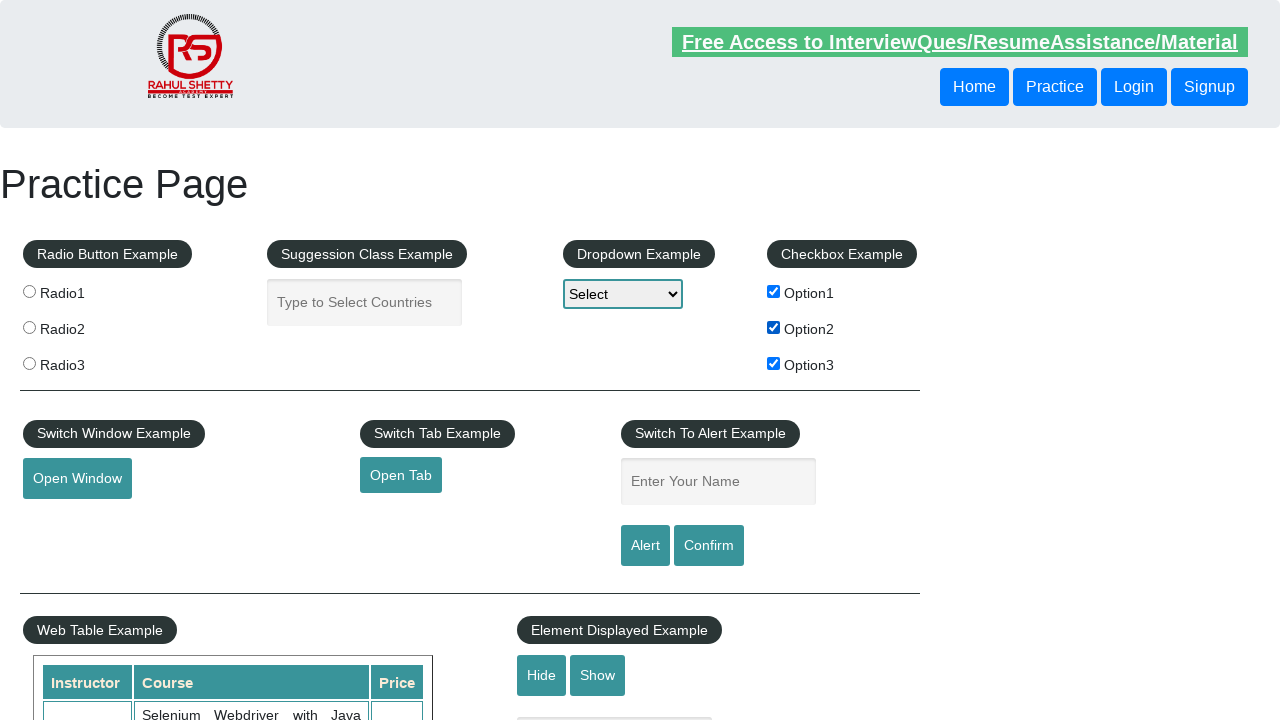